Tests form filling functionality on a demo testing site by entering username, email, and password into a registration/signup form.

Starting URL: https://www.thetestingworld.com/testings/

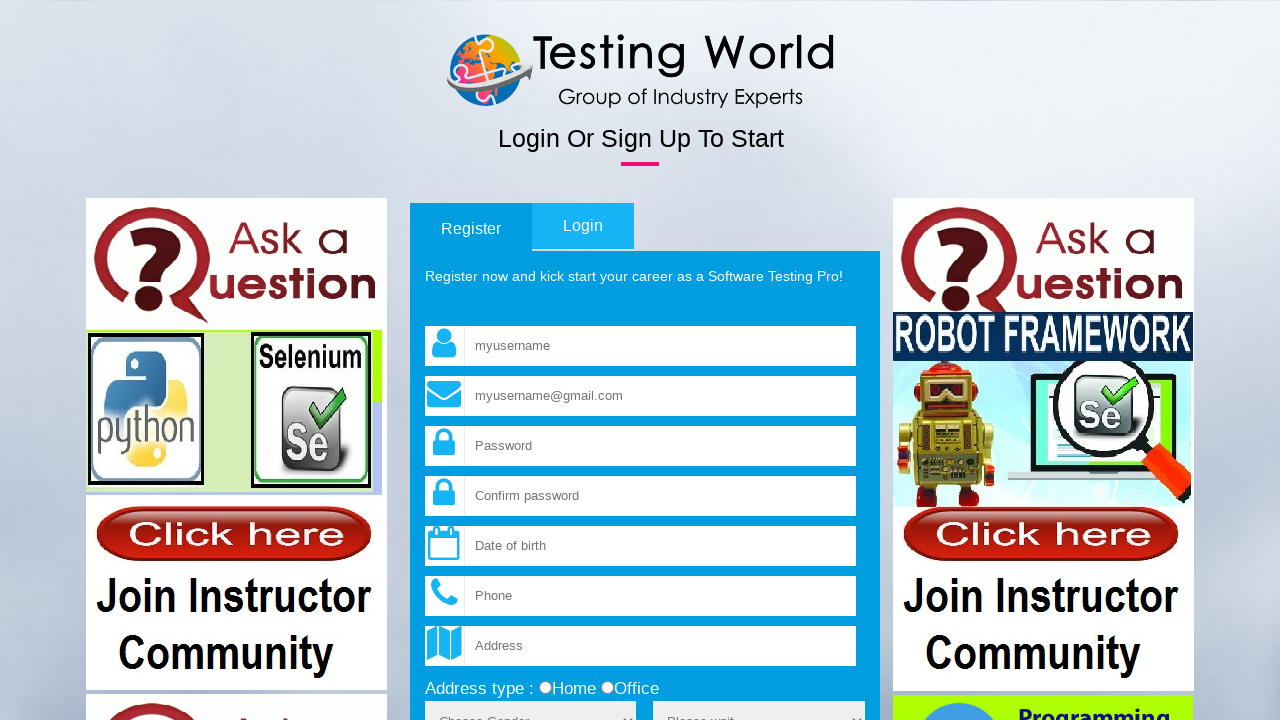

Filled username field with 'testing' on input[name='fld_username']
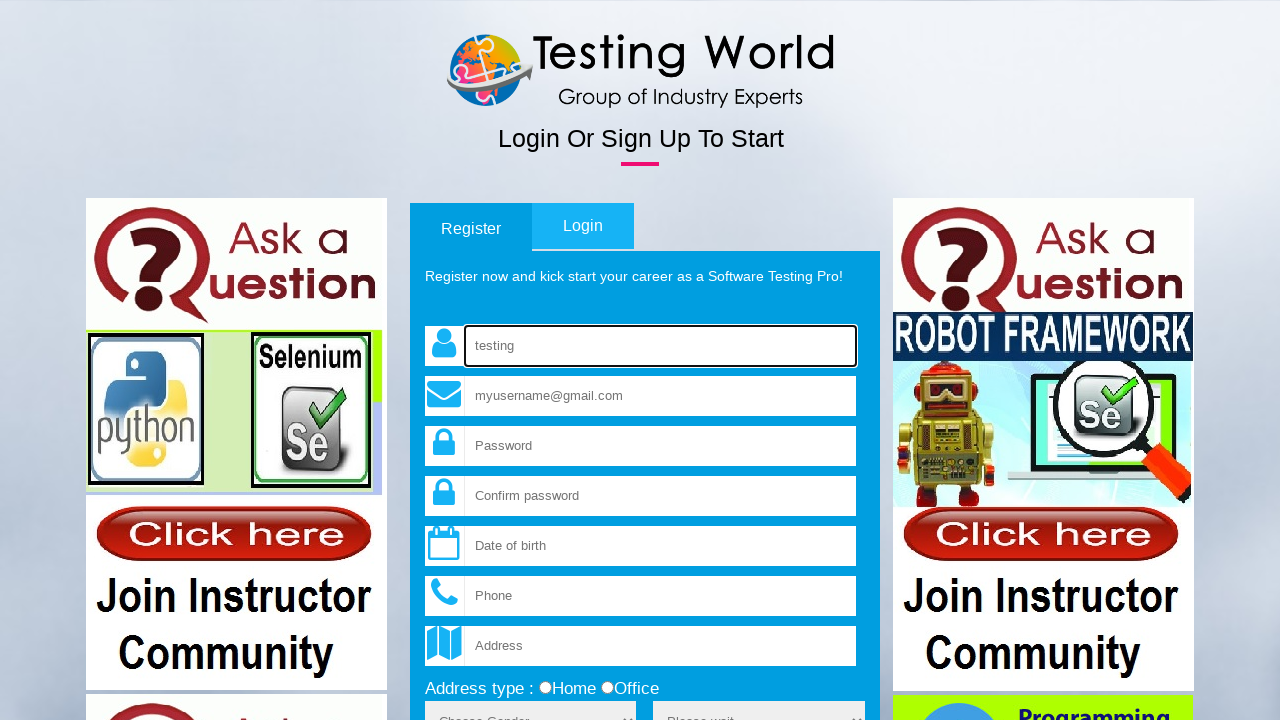

Filled email field with 'testingworldindia@gmail.com' on input[name='fld_email']
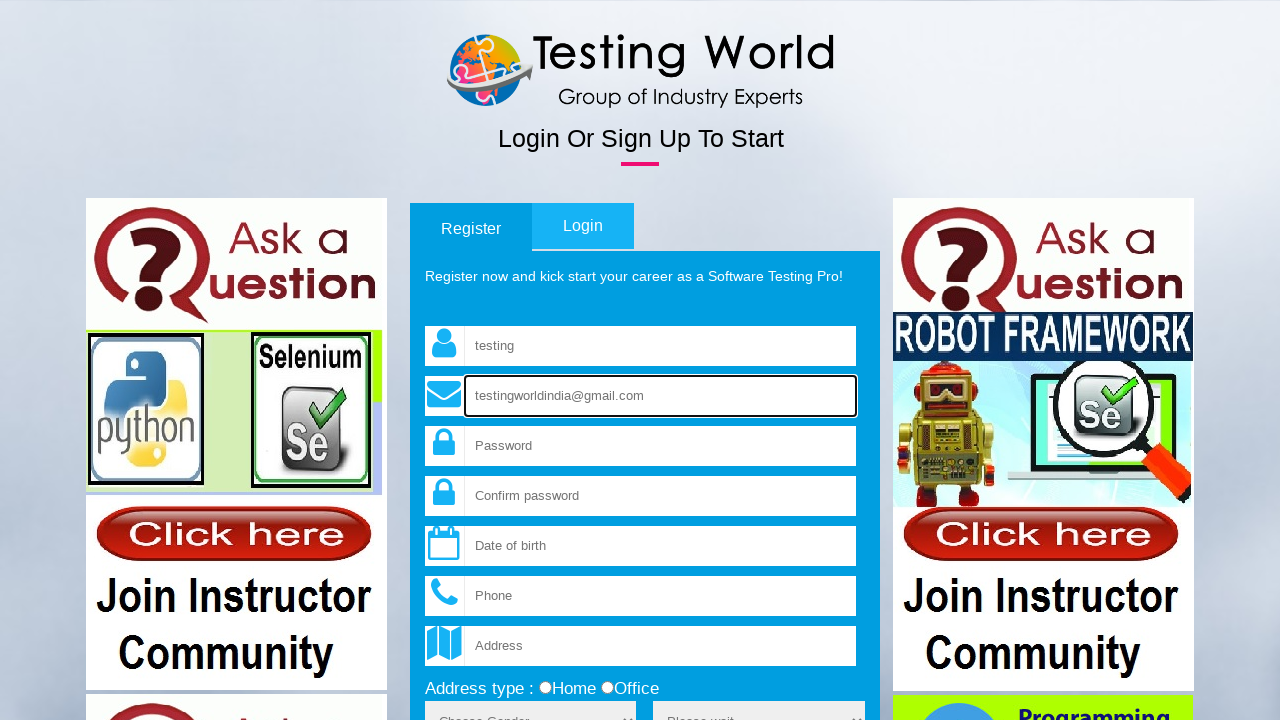

Filled password field with '123456' on input[name='fld_password']
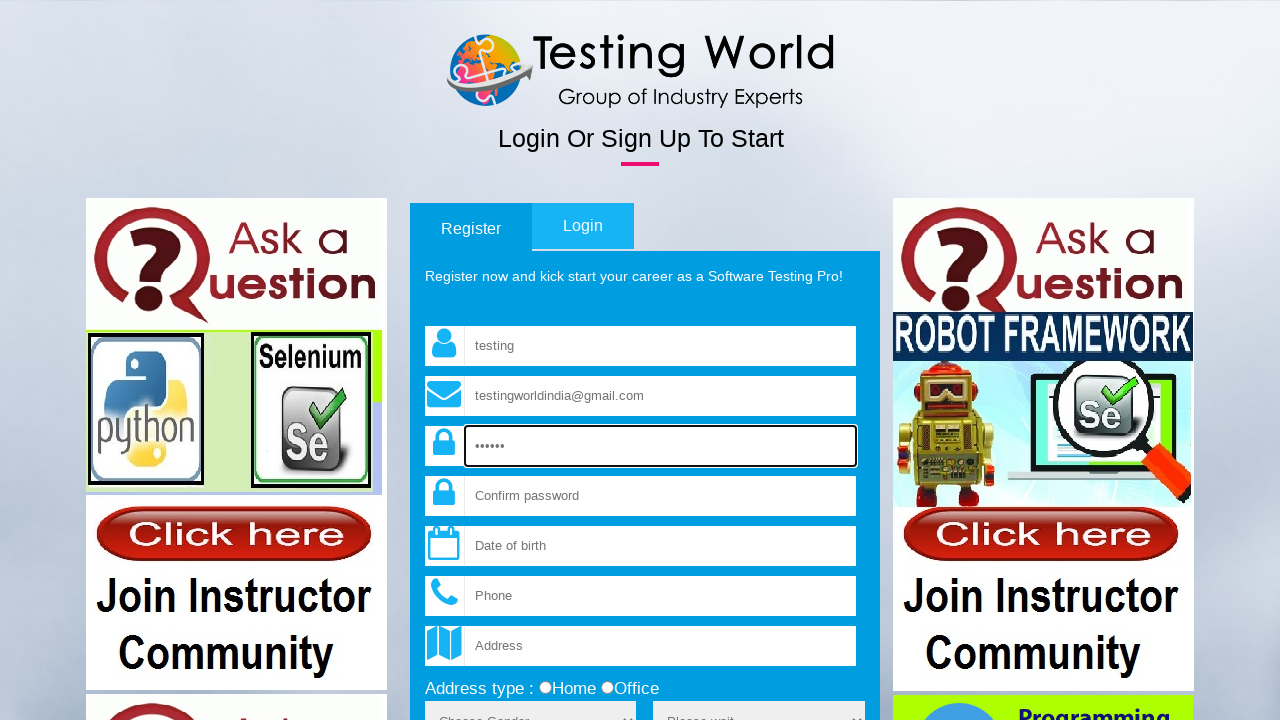

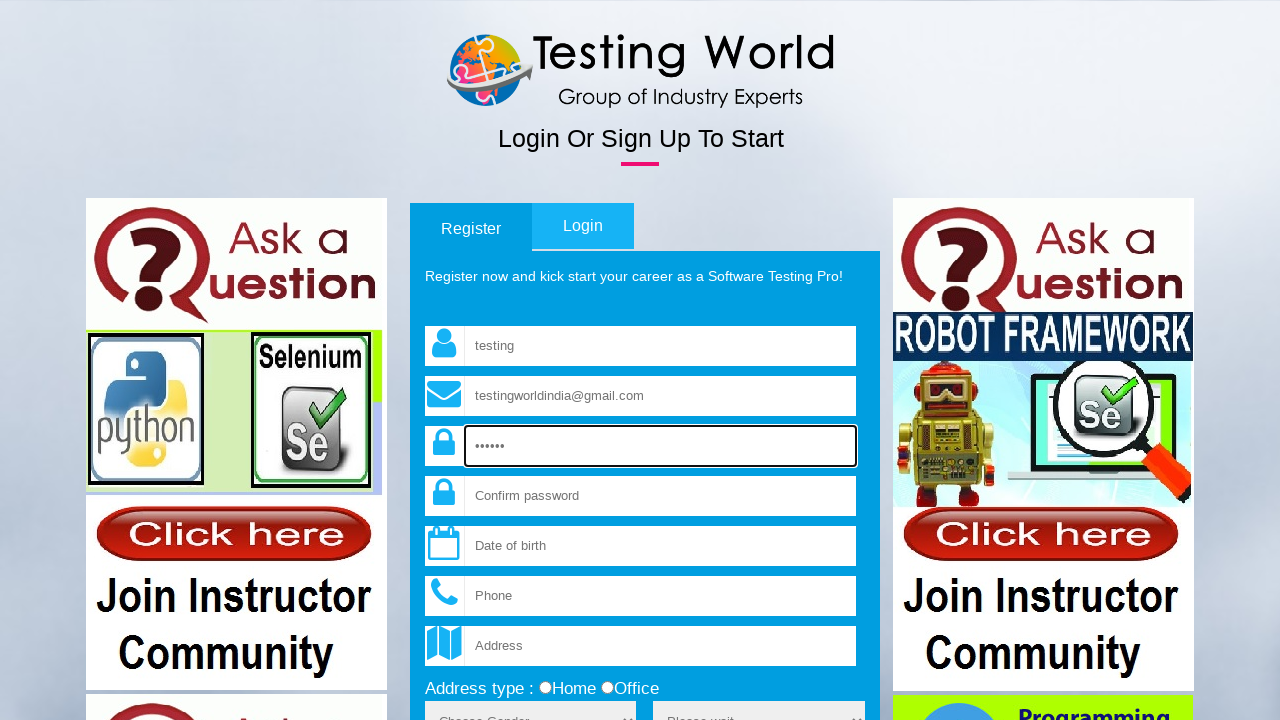